Tests dynamic element manipulation by navigating to the Add/Remove Elements page, adding an element, and then deleting it

Starting URL: http://the-internet.herokuapp.com/

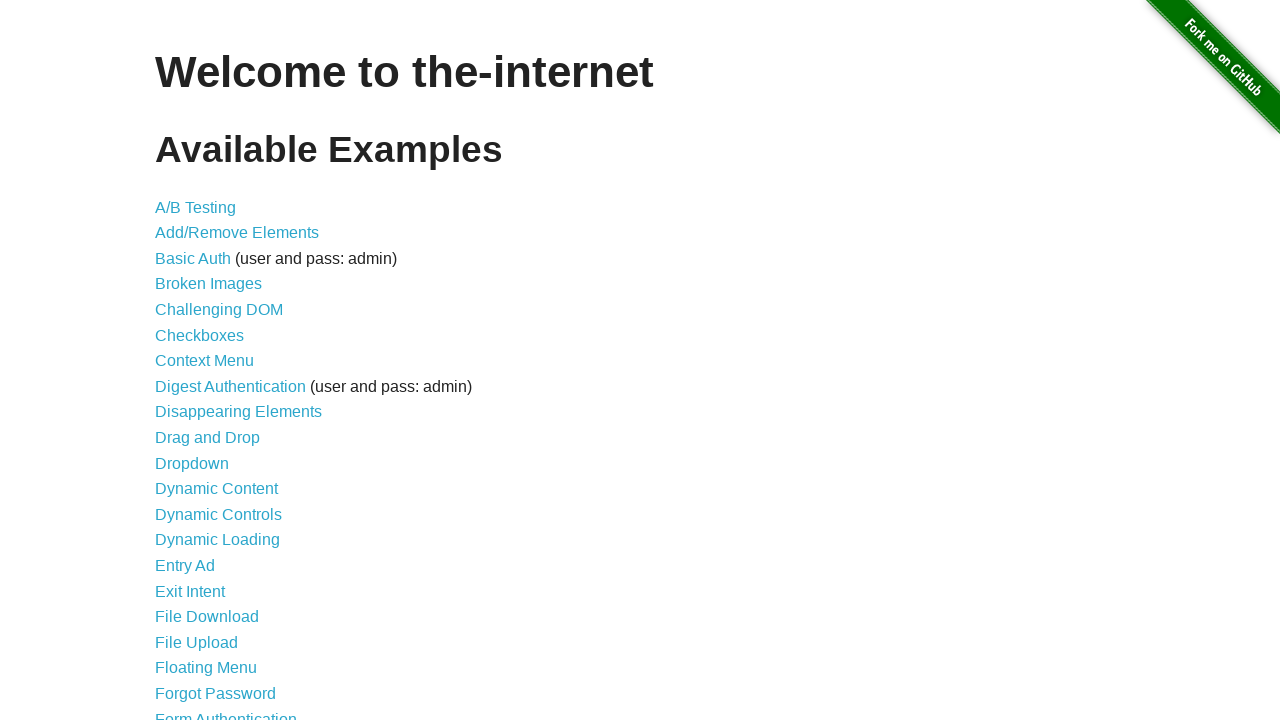

Clicked on Add/Remove Elements link at (237, 233) on text=Add/Remove Elements
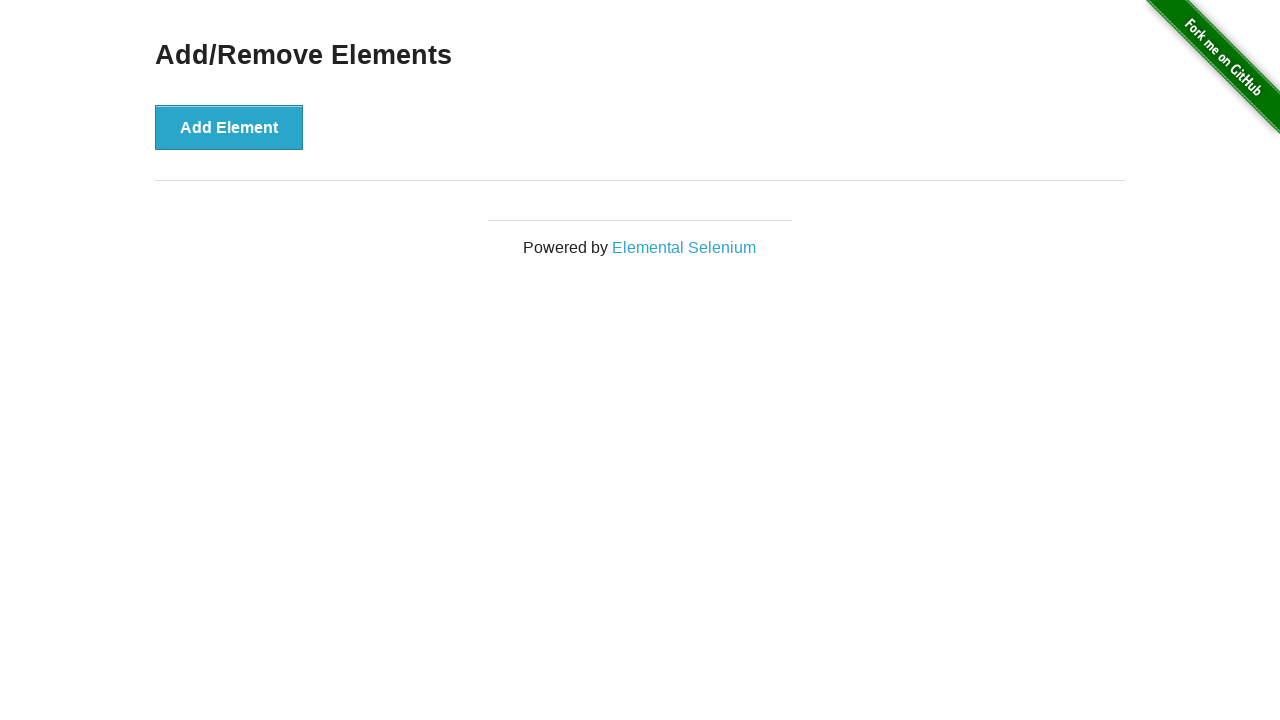

Clicked the Add Element button to create a new element at (229, 127) on button:has-text('Add Element')
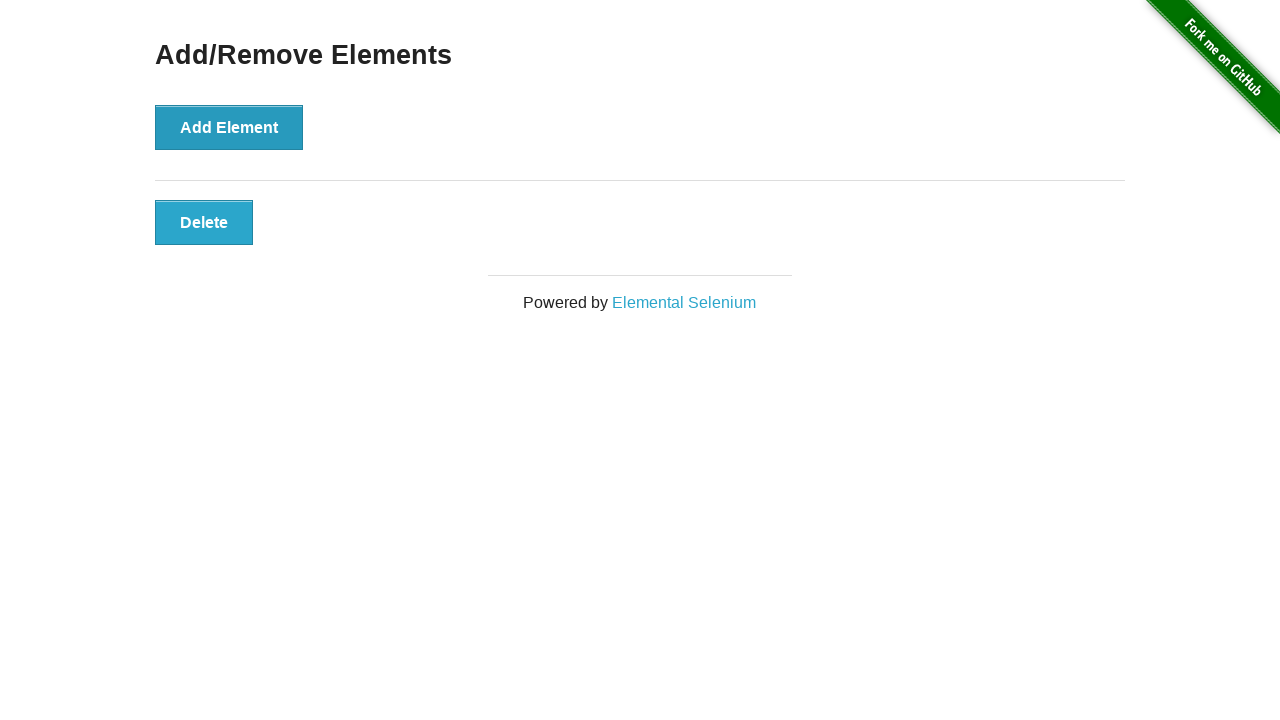

Clicked the Delete button to remove the created element at (204, 222) on button:has-text('Delete')
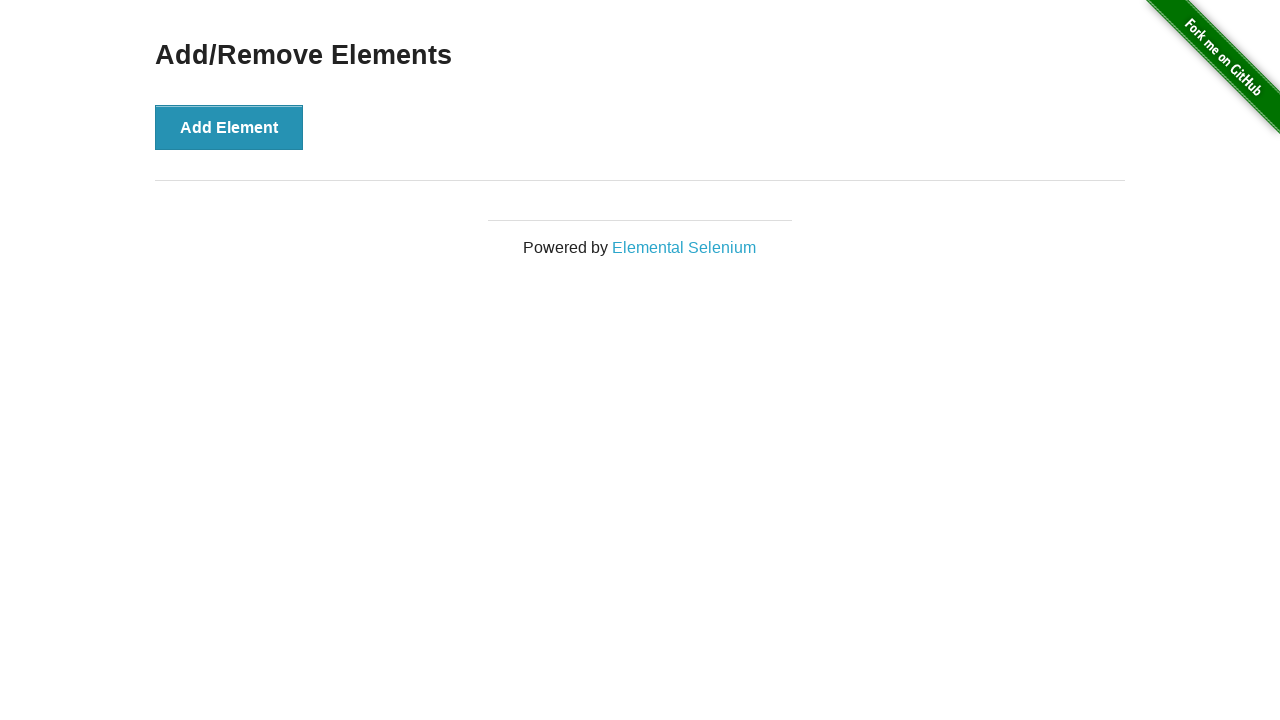

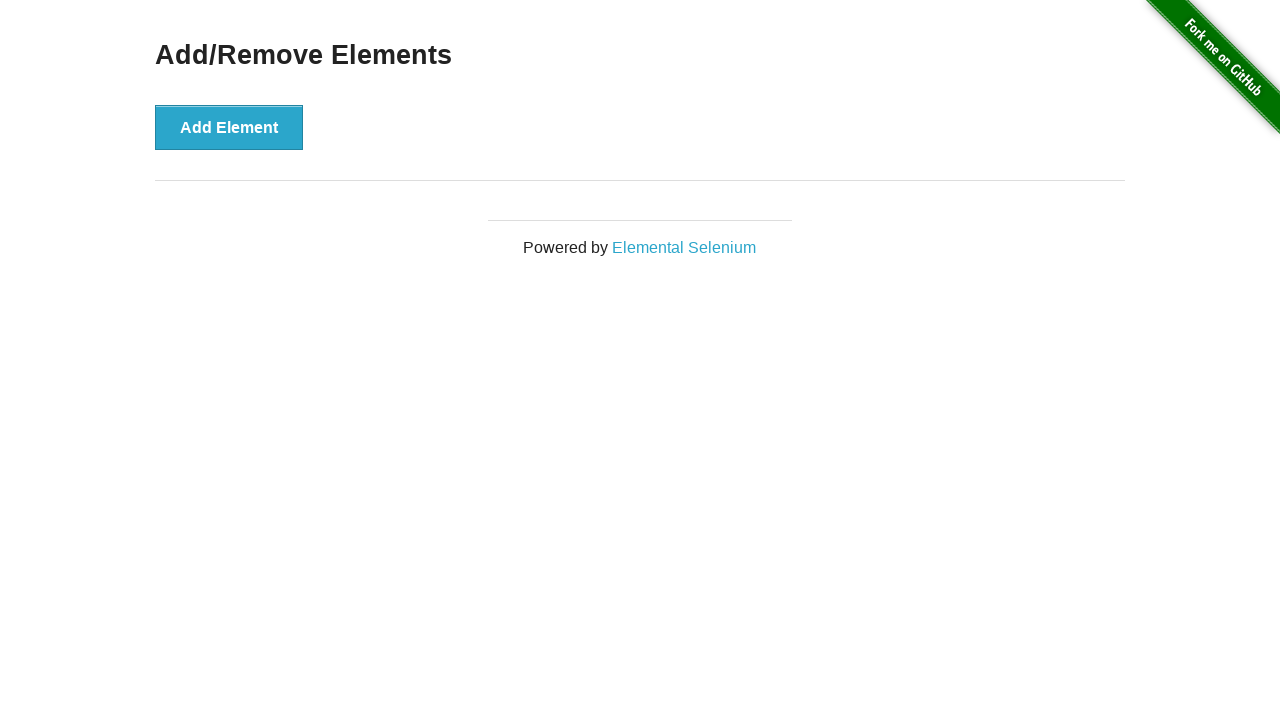